Tests that the homepage URL contains "testotomasyonu" by navigating to the homepage and verifying the URL

Starting URL: https://www.testotomasyonu.com

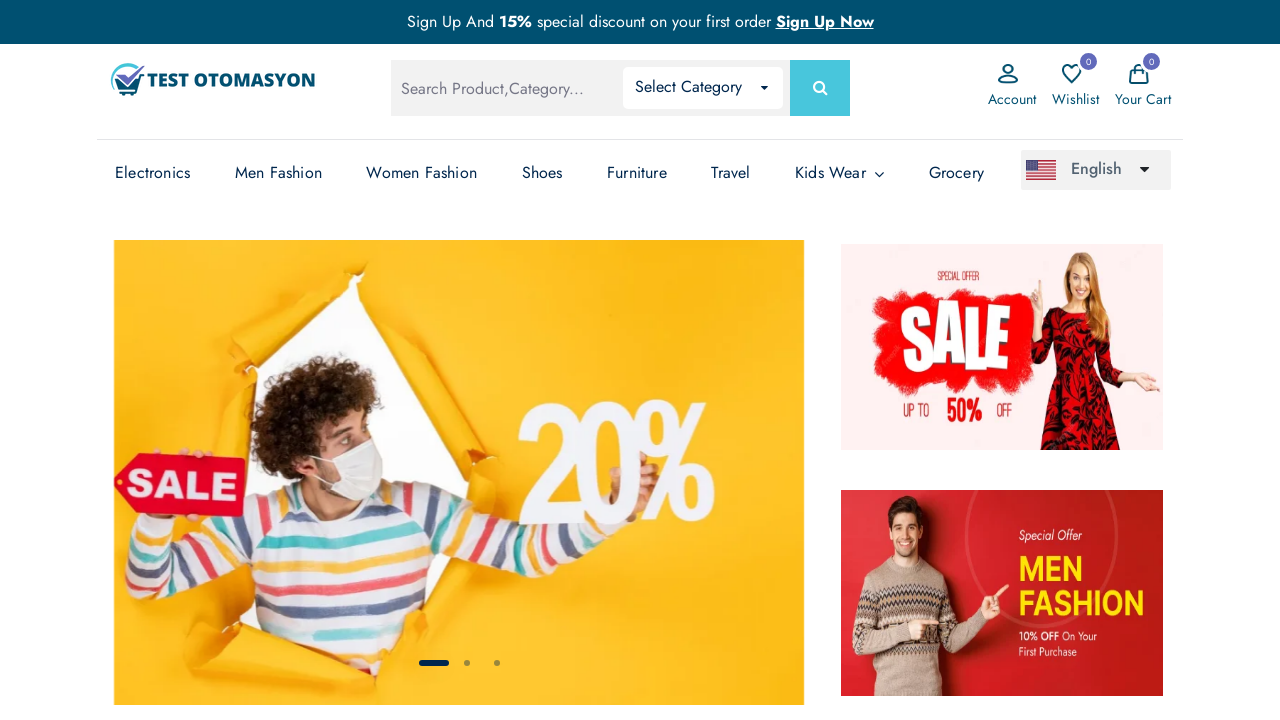

Navigated to homepage https://www.testotomasyonu.com
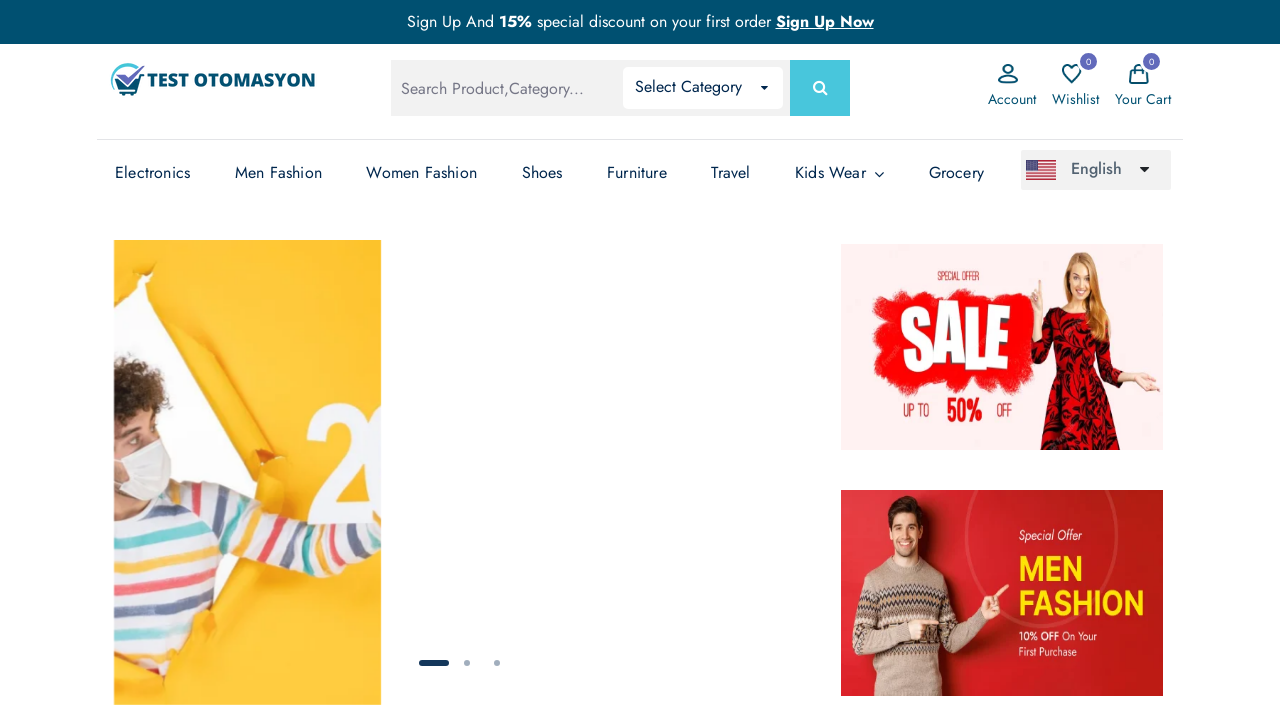

Verified that the URL contains 'testotomasyonu'
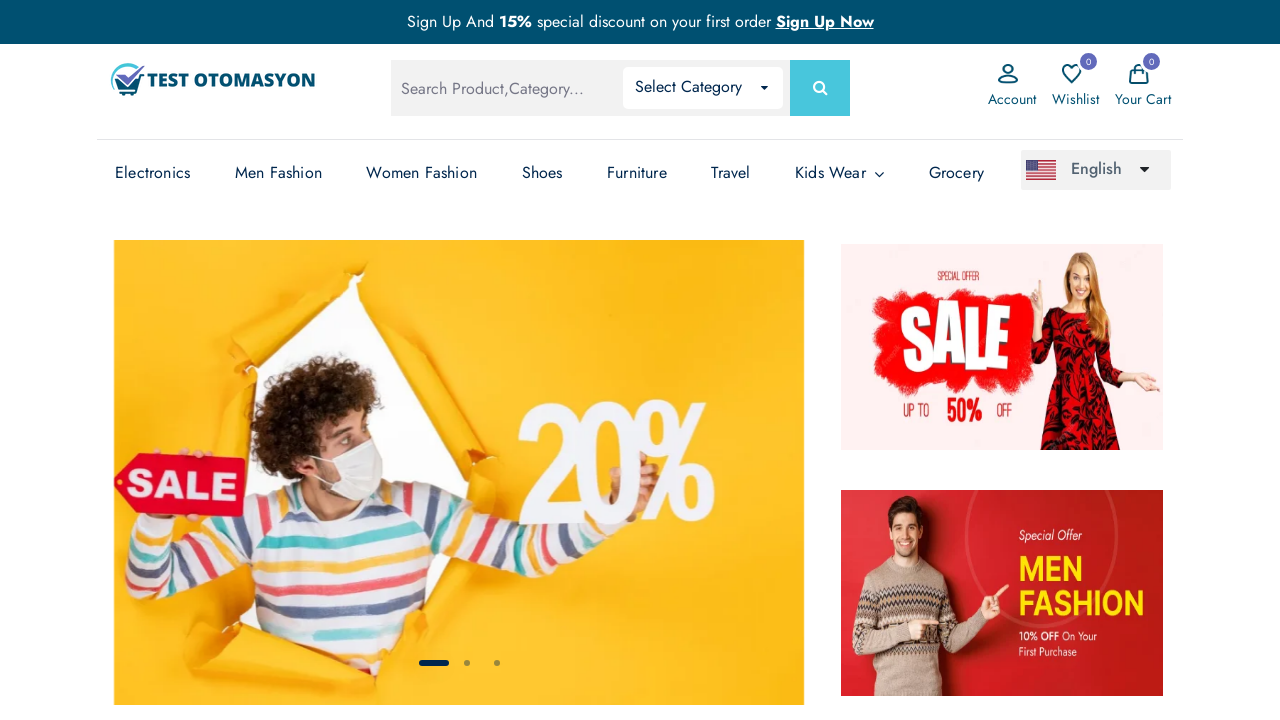

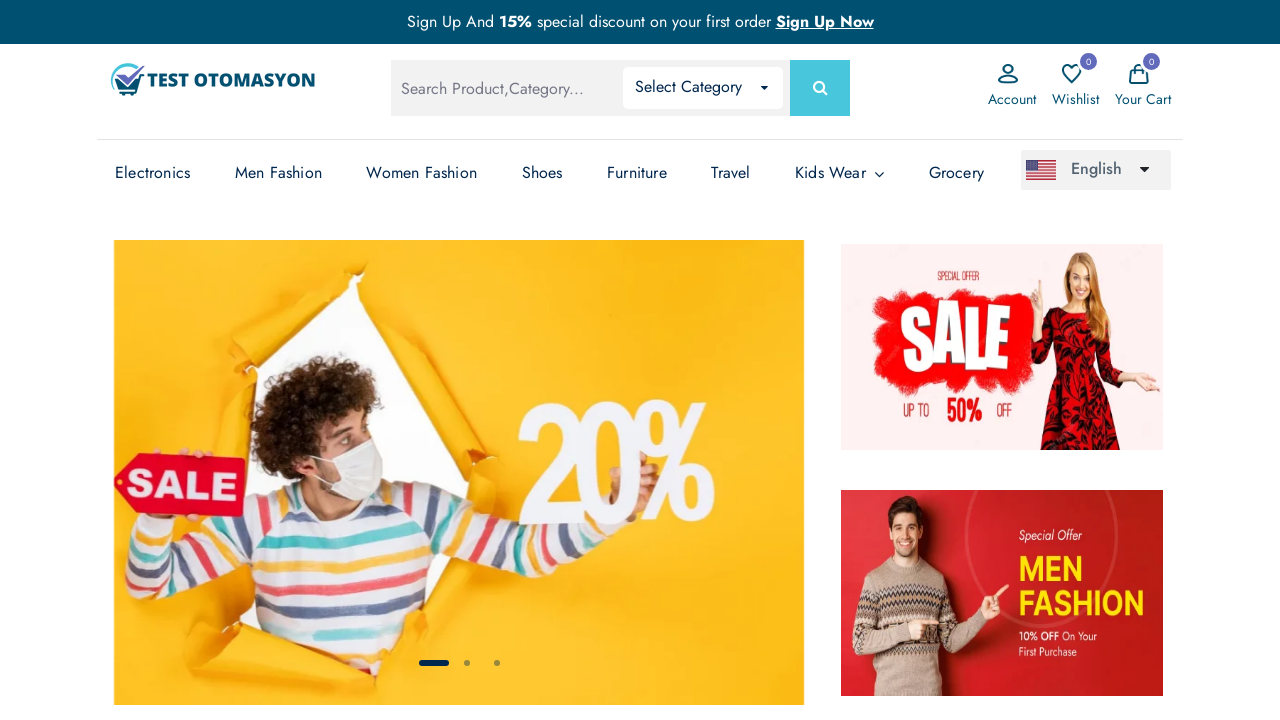